Tests drag and drop functionality by dragging element A and dropping it onto element B on a drag and drop demo page

Starting URL: https://the-internet.herokuapp.com/drag_and_drop

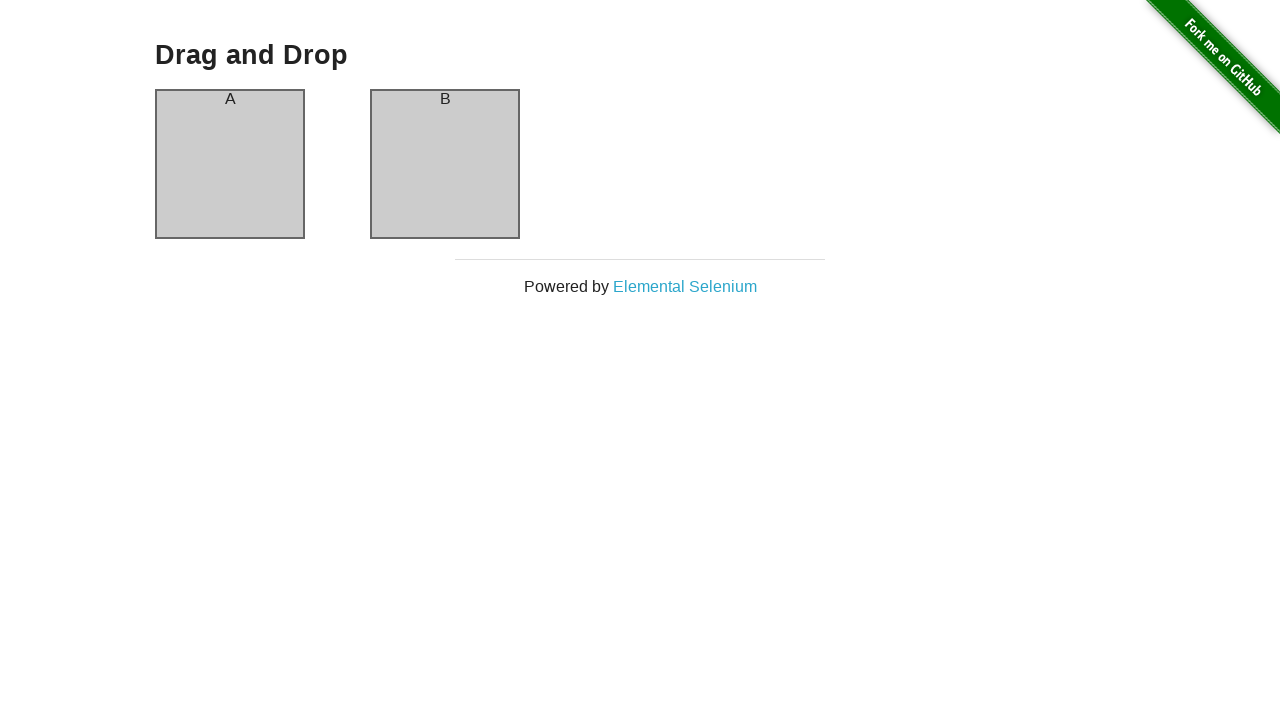

Located source element A (#column-a)
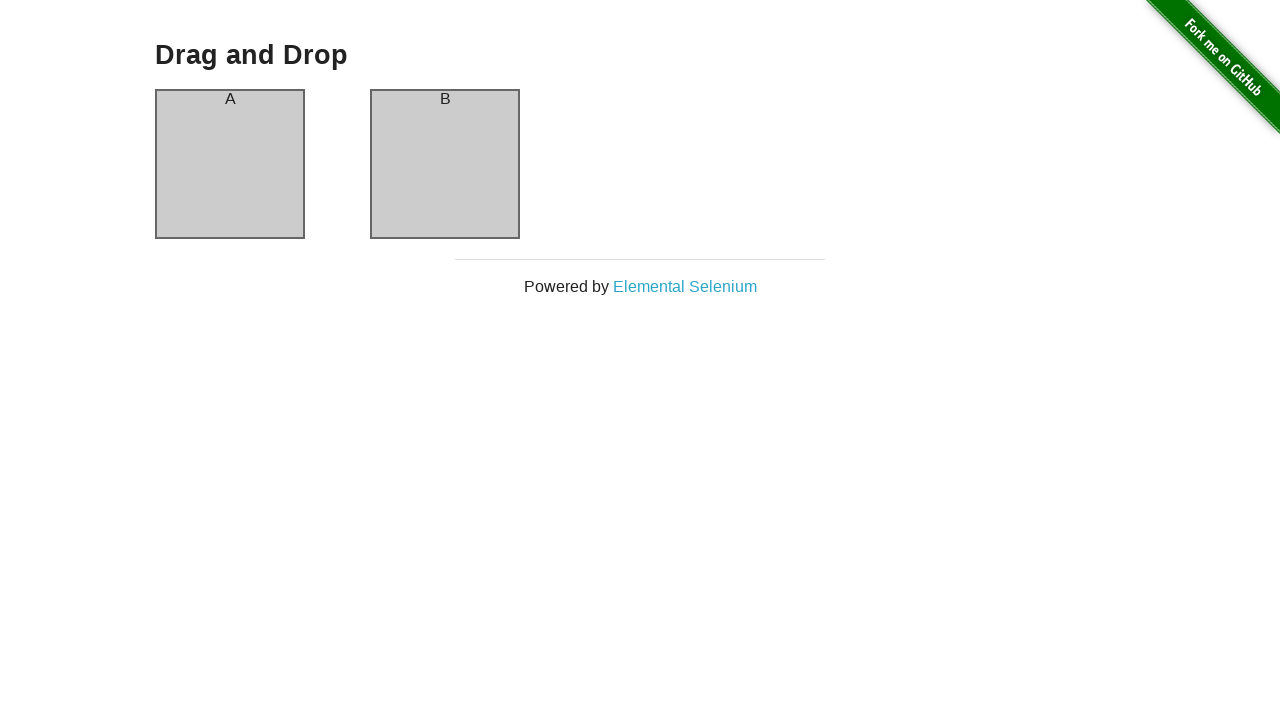

Located target element B (#column-b)
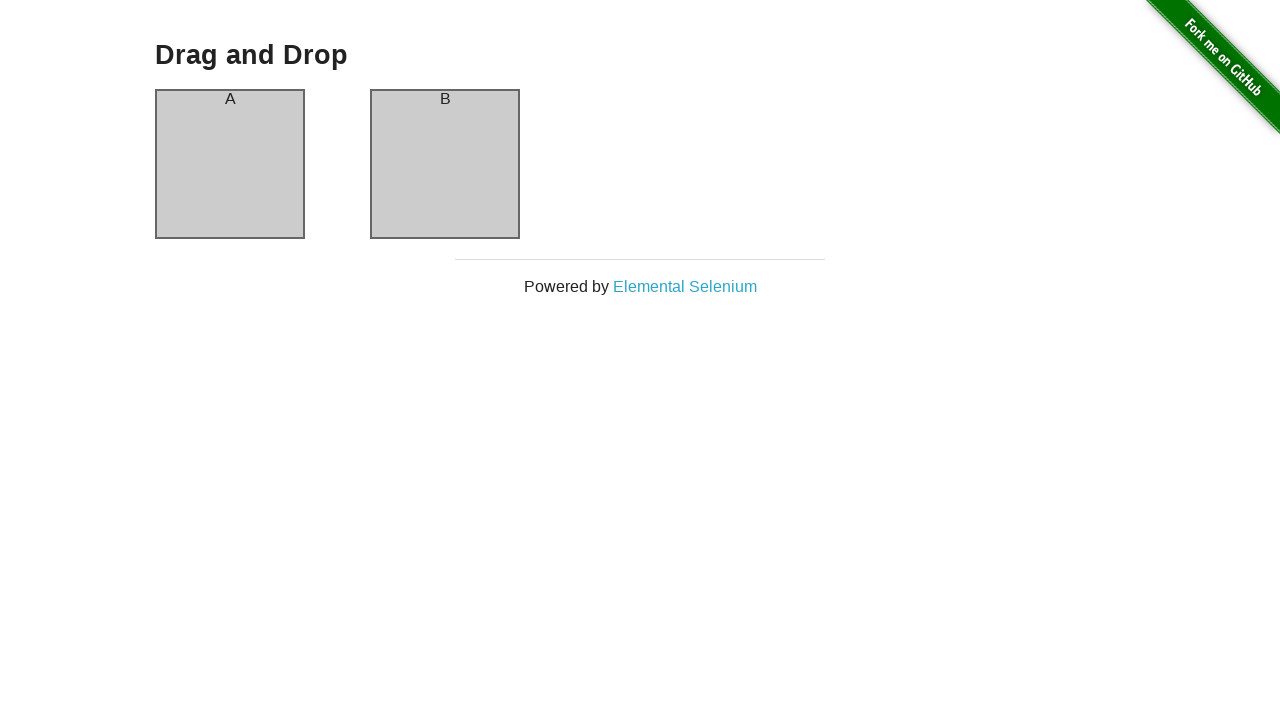

Dragged element A onto element B at (445, 164)
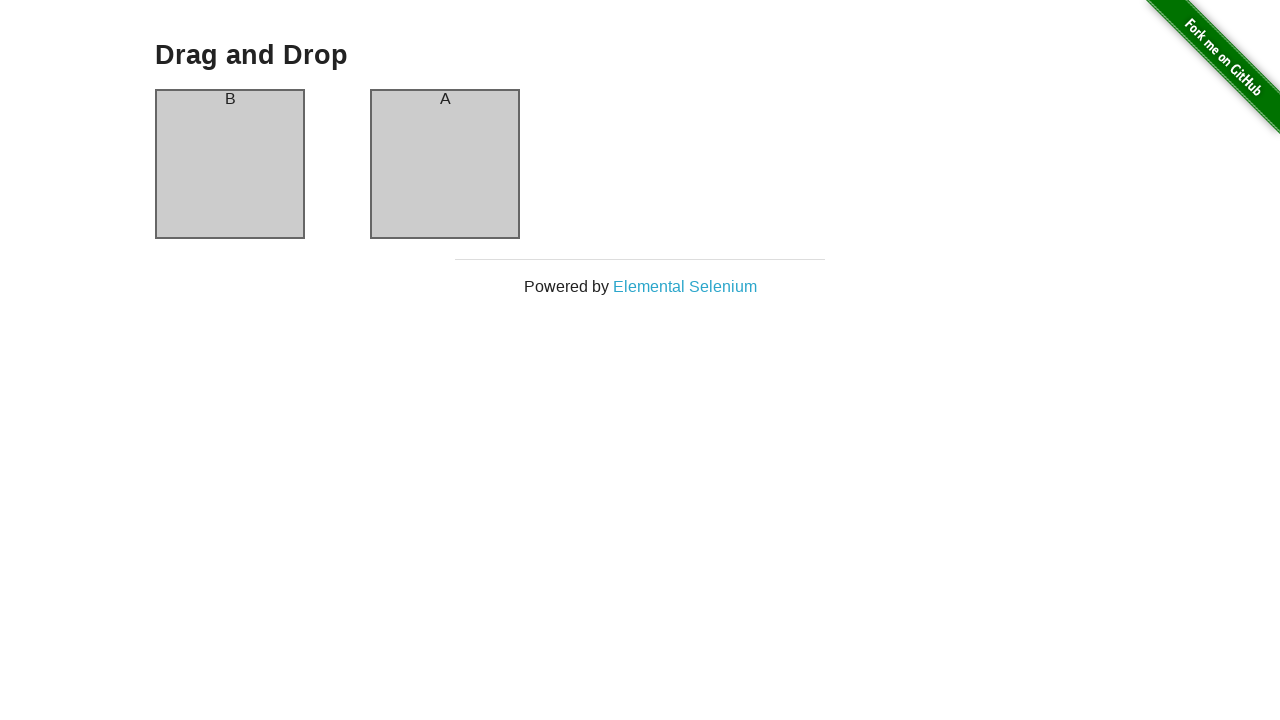

Waited 1 second to observe drag and drop result
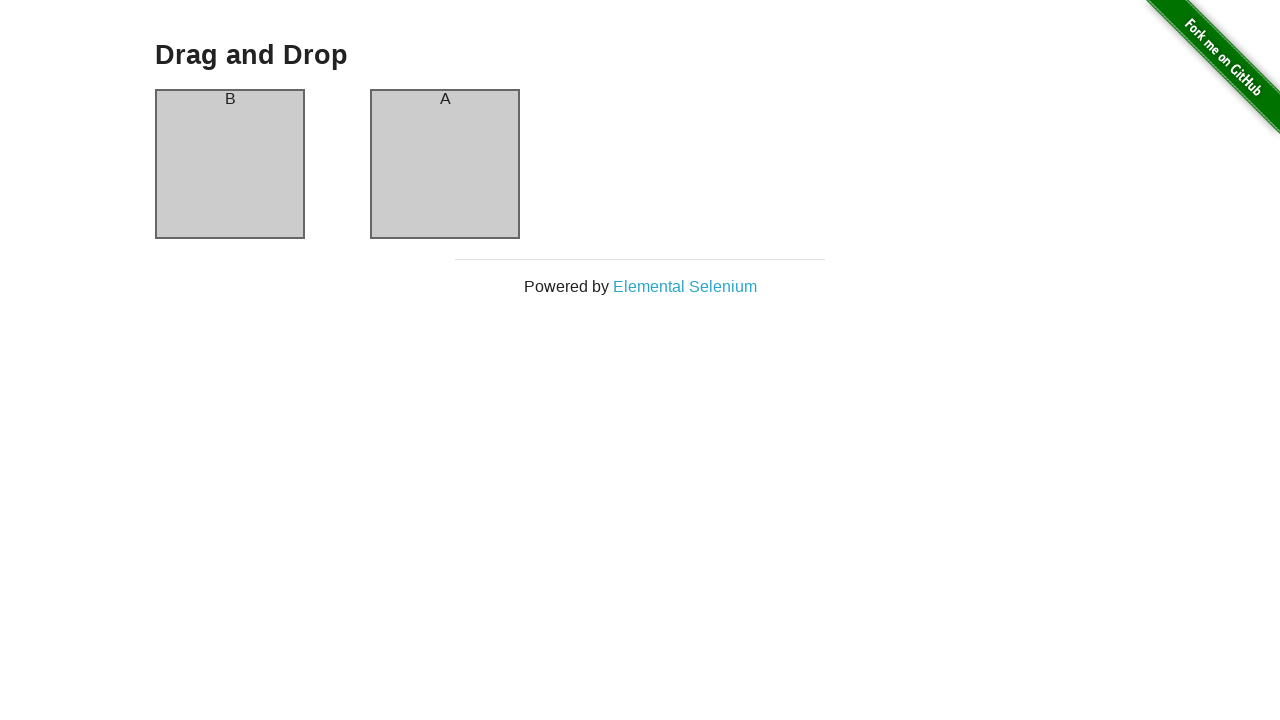

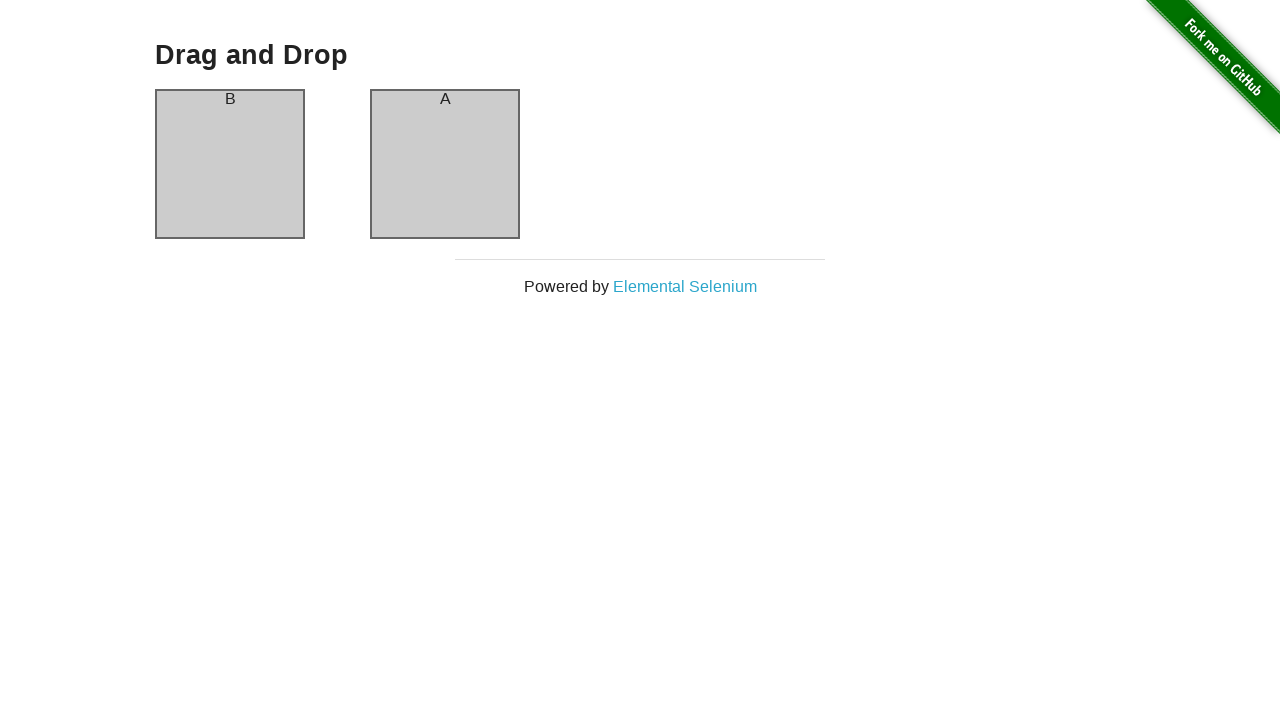